Tests right-click context menu functionality by performing a context click on the "Home" element and navigating the context menu using keyboard arrows to open a link in a new tab/window.

Starting URL: https://demo.automationtesting.in/Register.html

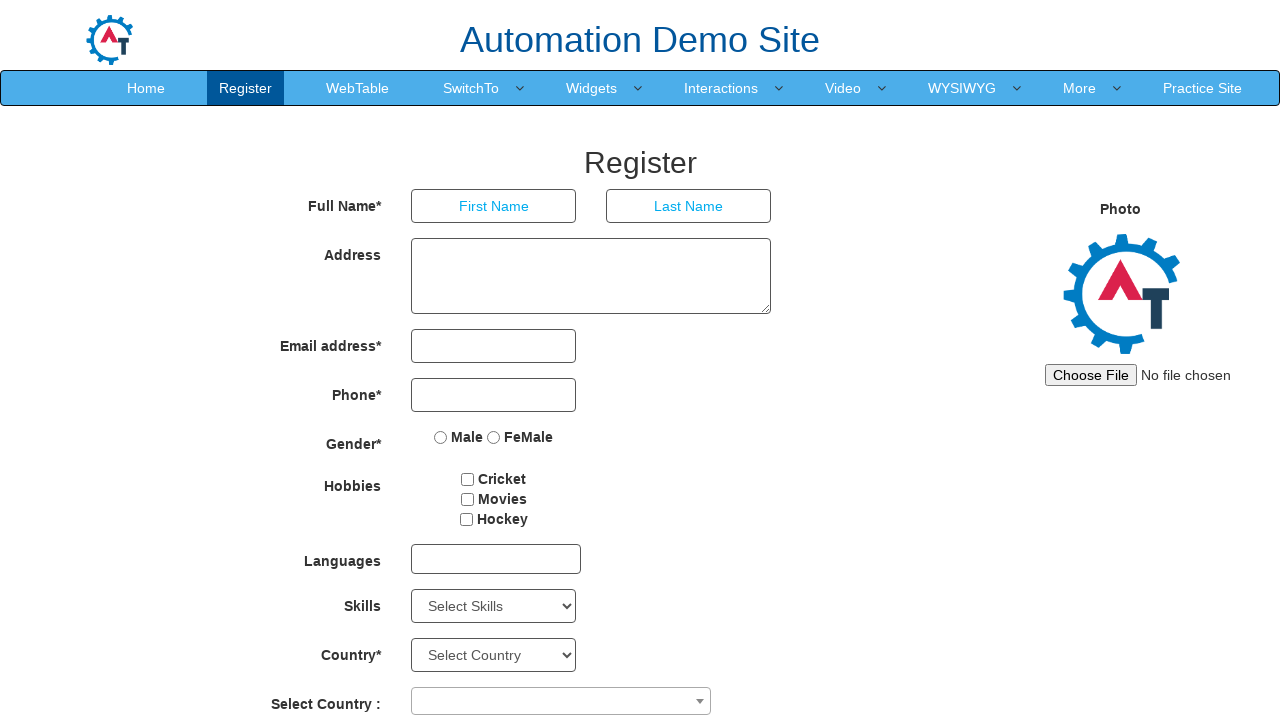

Waited 2000ms for page to load
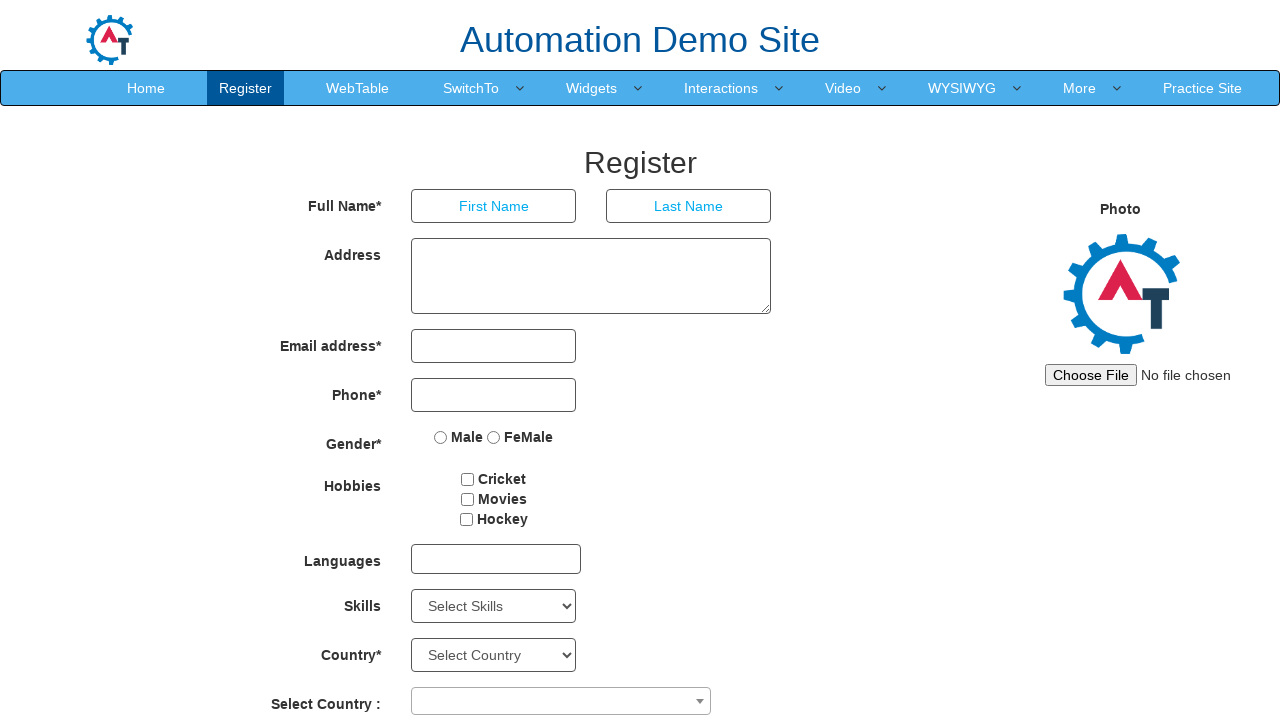

Located Home element
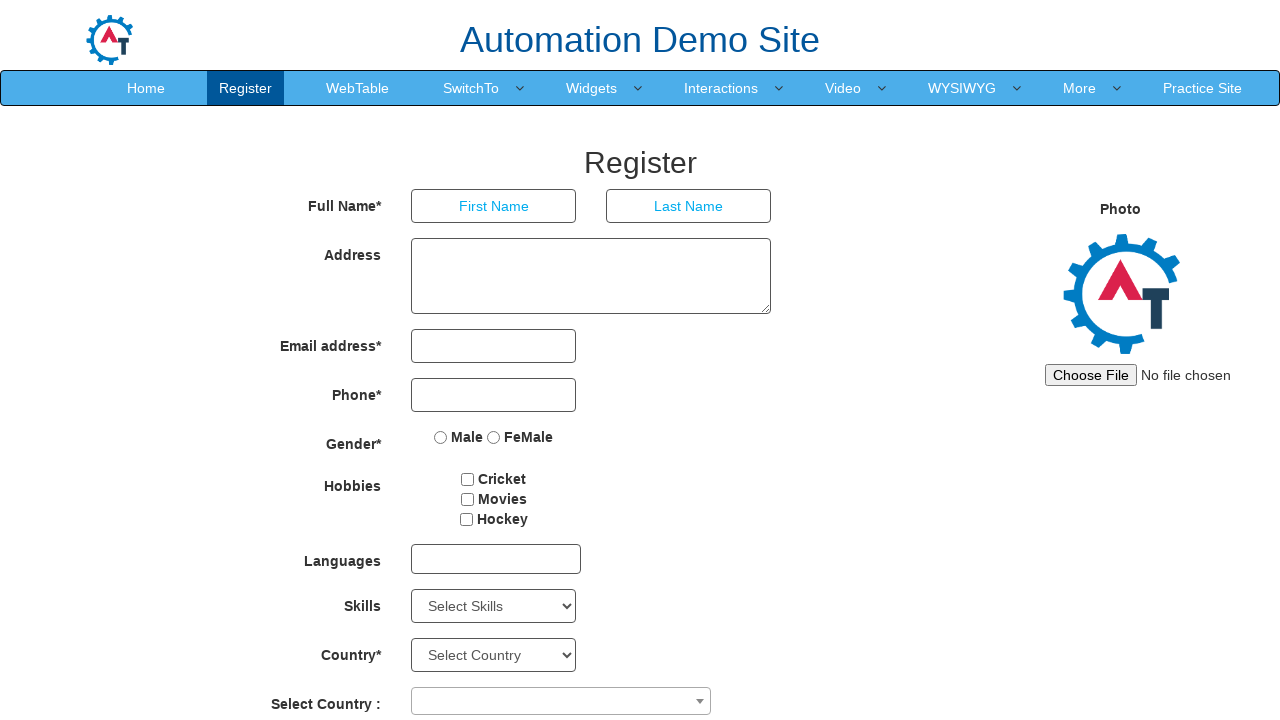

Right-clicked on Home element to open context menu at (146, 88) on xpath=//*[text()='Home']
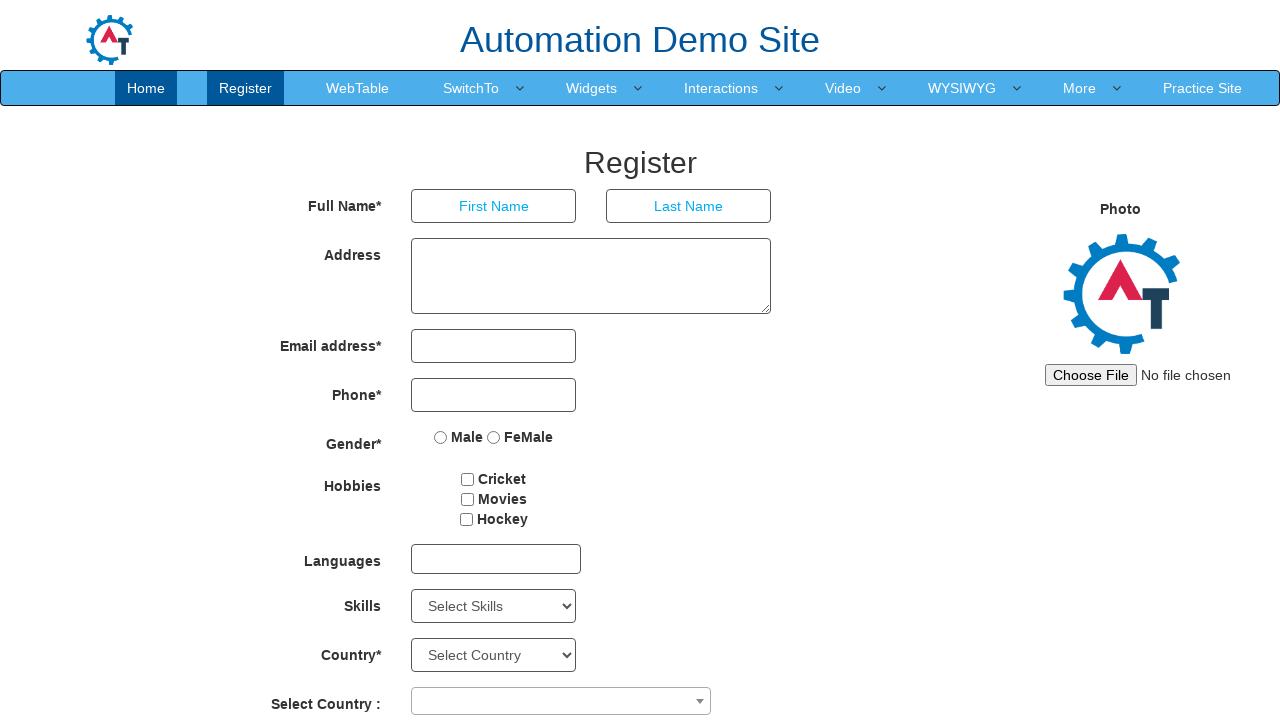

Pressed ArrowRight to navigate context menu
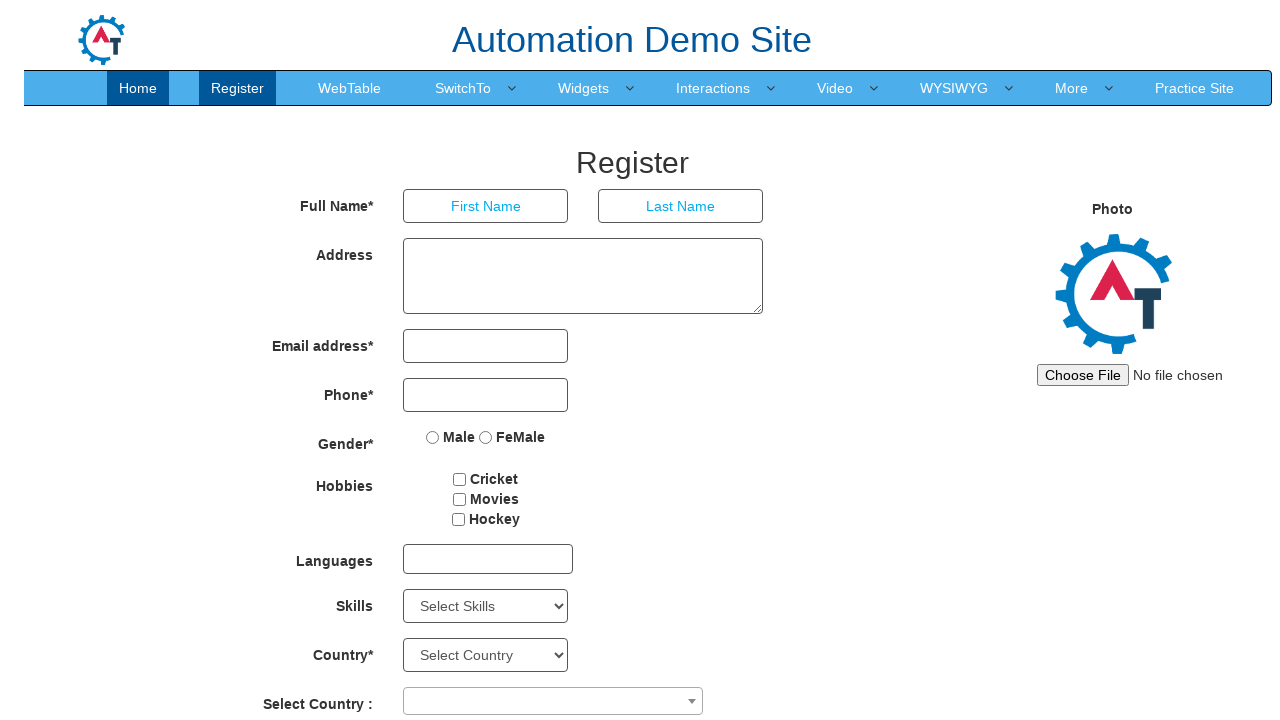

Pressed Enter to select context menu option
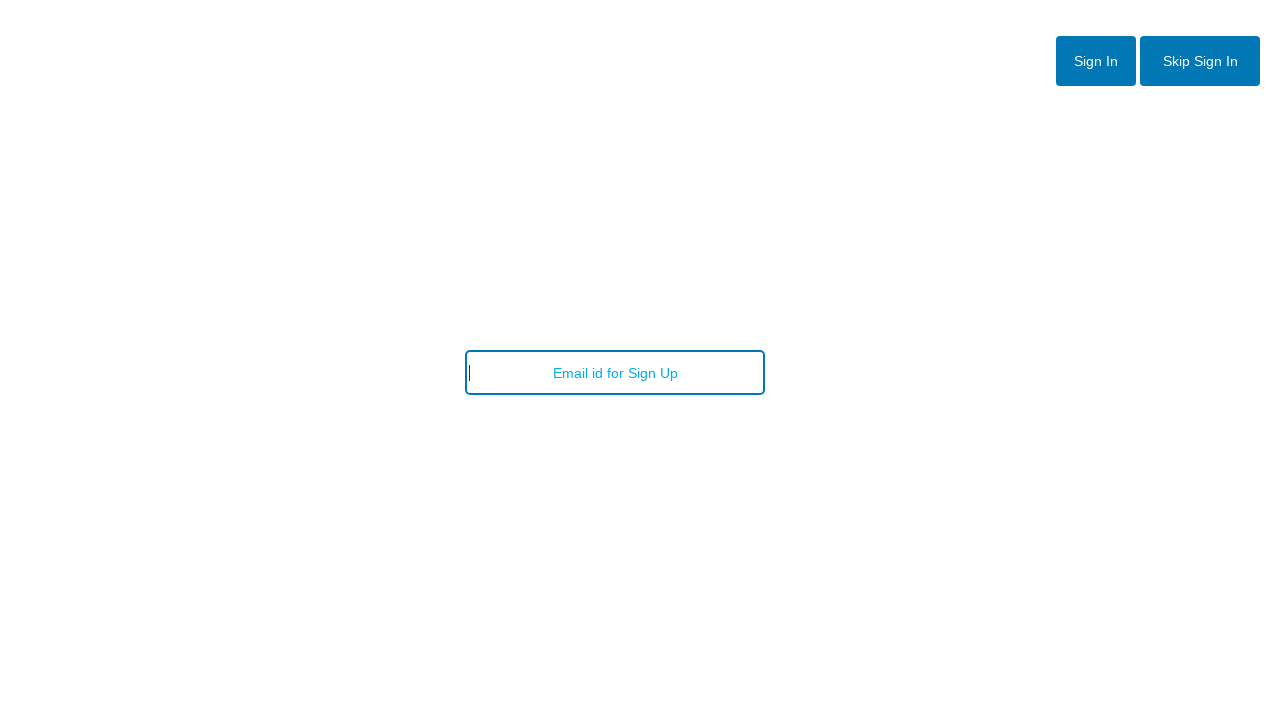

Waited 3000ms to observe context menu action result
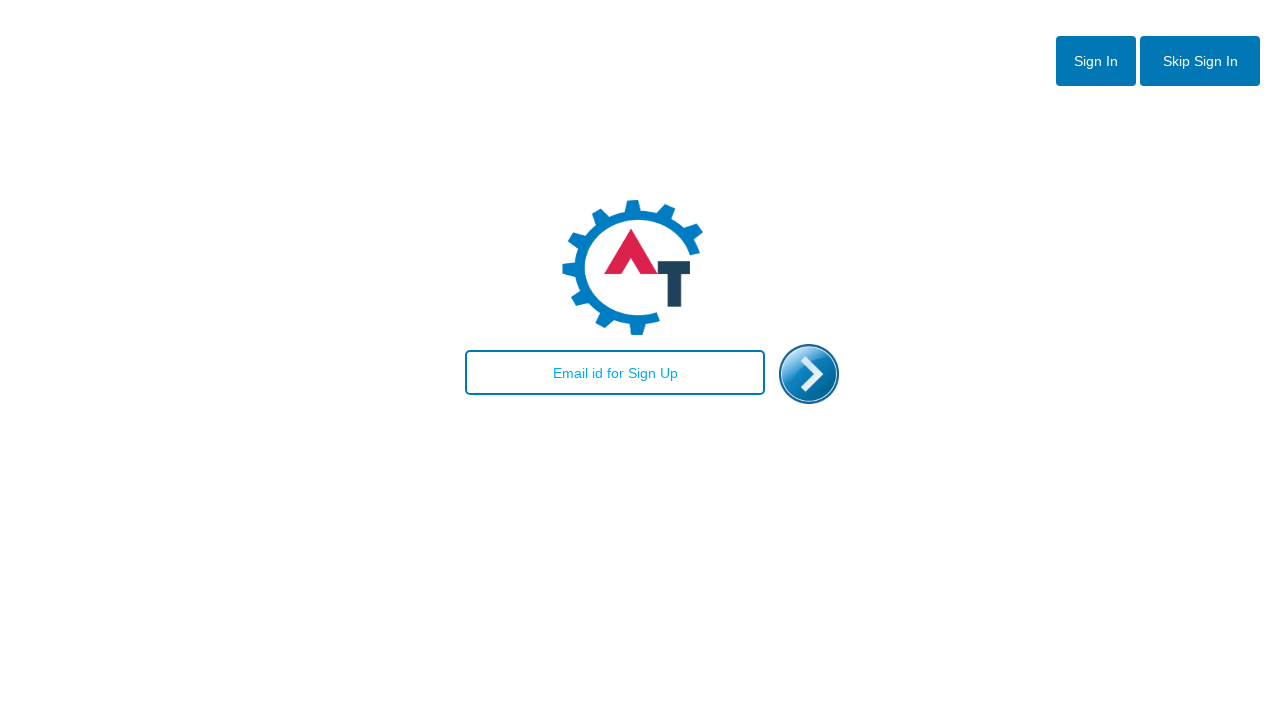

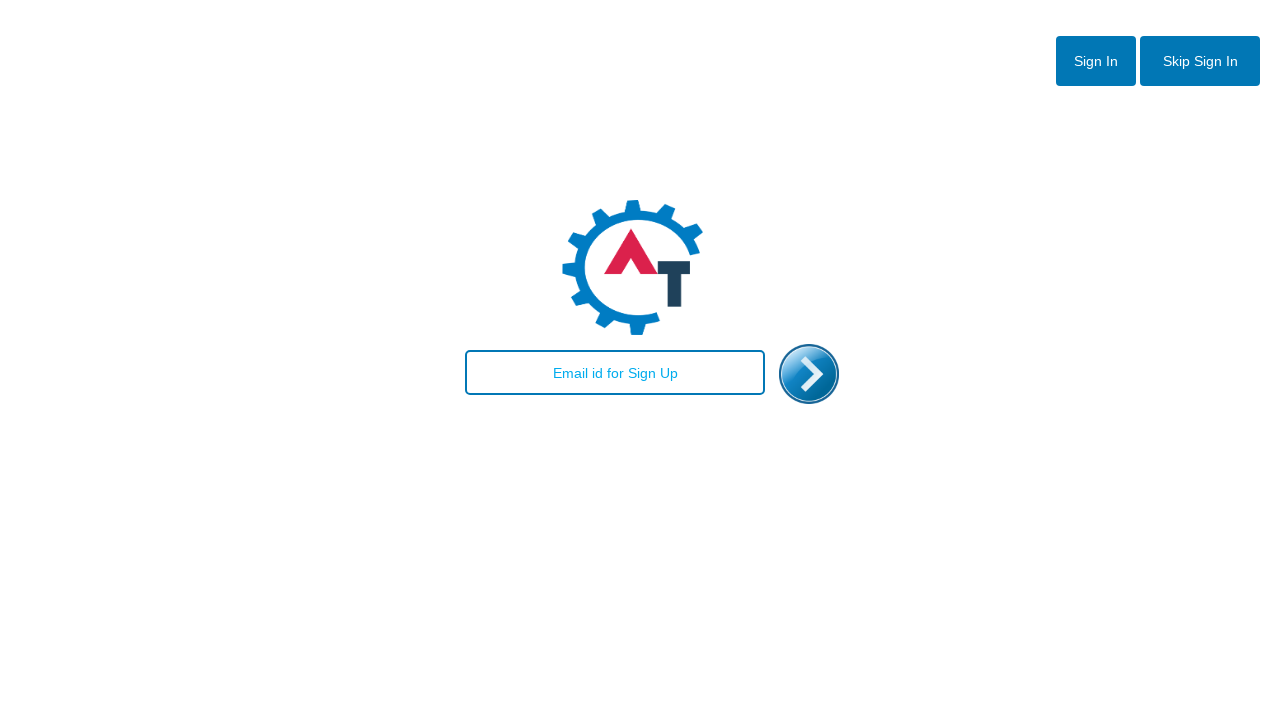